Tests the add/remove elements functionality by adding multiple elements and then removing some of them

Starting URL: http://the-internet.herokuapp.com/add_remove_elements/

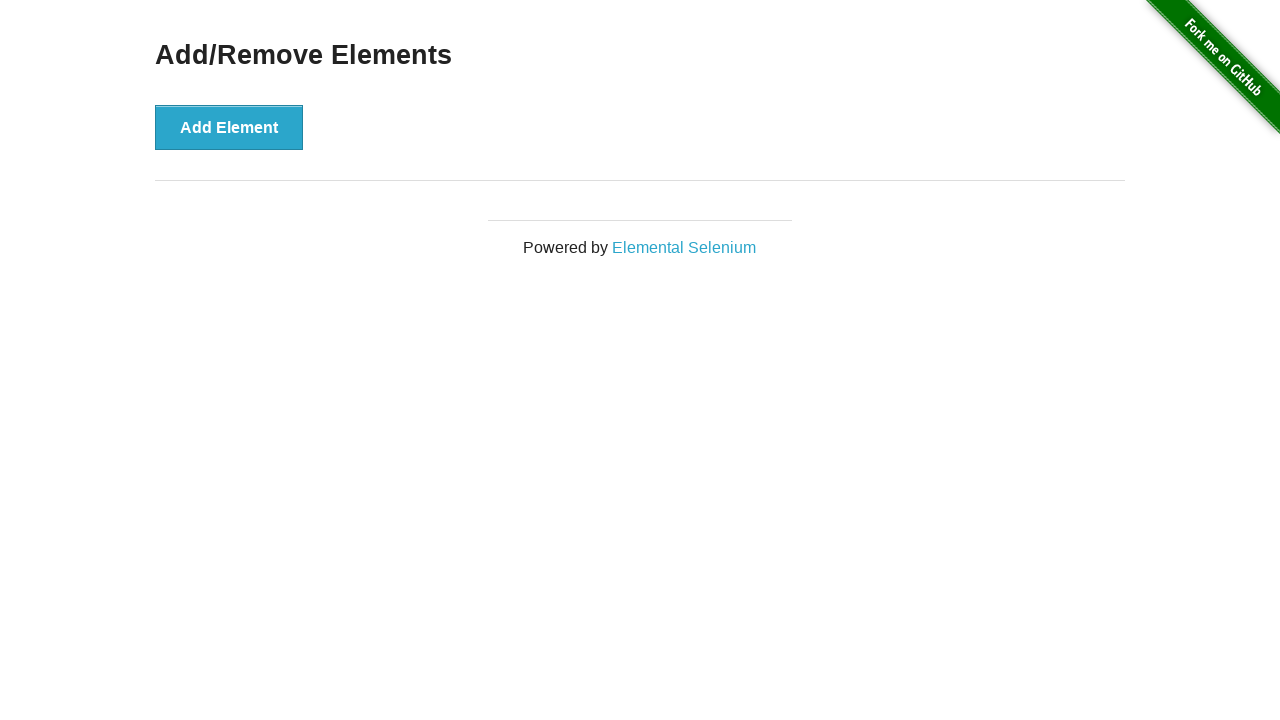

Clicked Add Element button (iteration 1) at (229, 127) on button[onclick='addElement()']
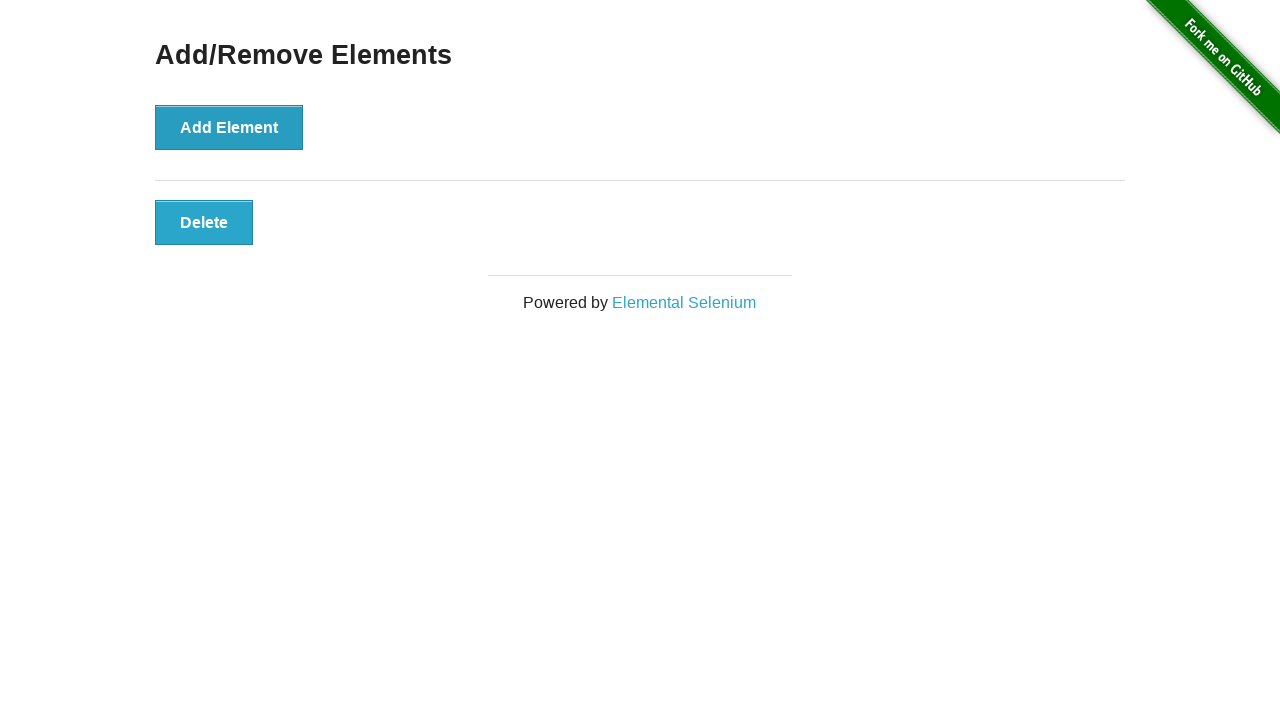

Clicked Add Element button (iteration 2) at (229, 127) on button[onclick='addElement()']
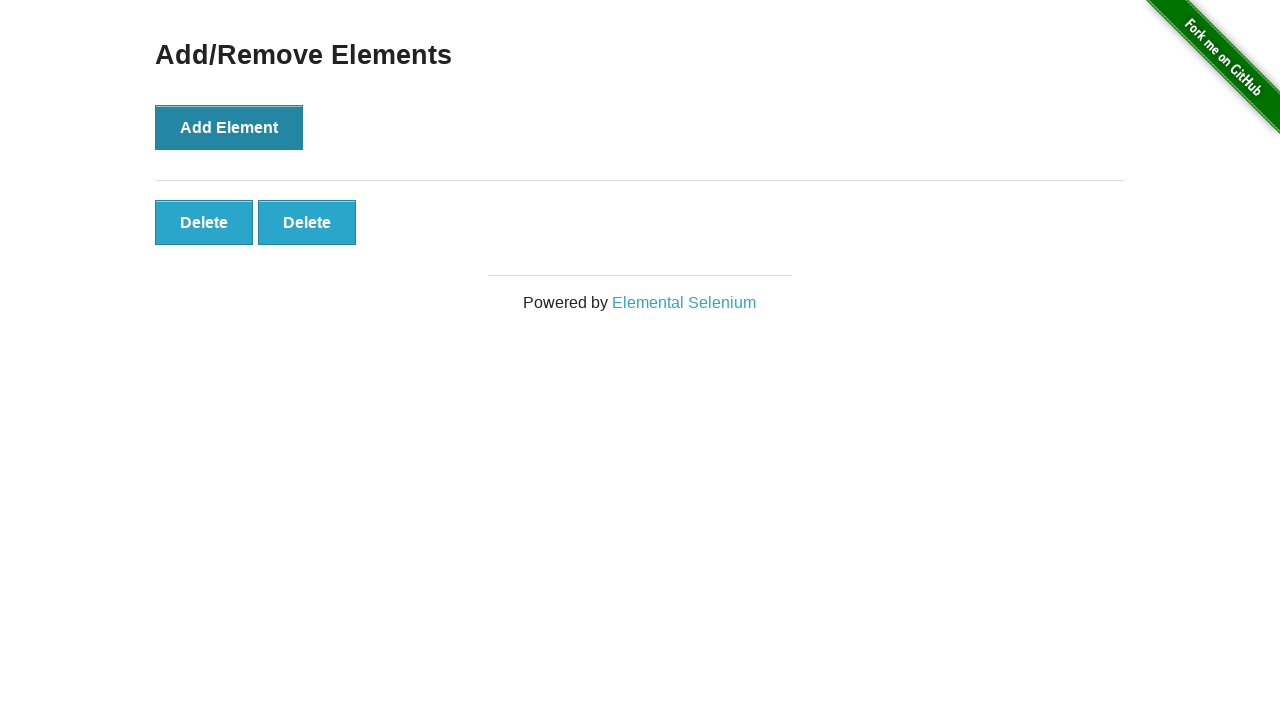

Clicked Add Element button (iteration 3) at (229, 127) on button[onclick='addElement()']
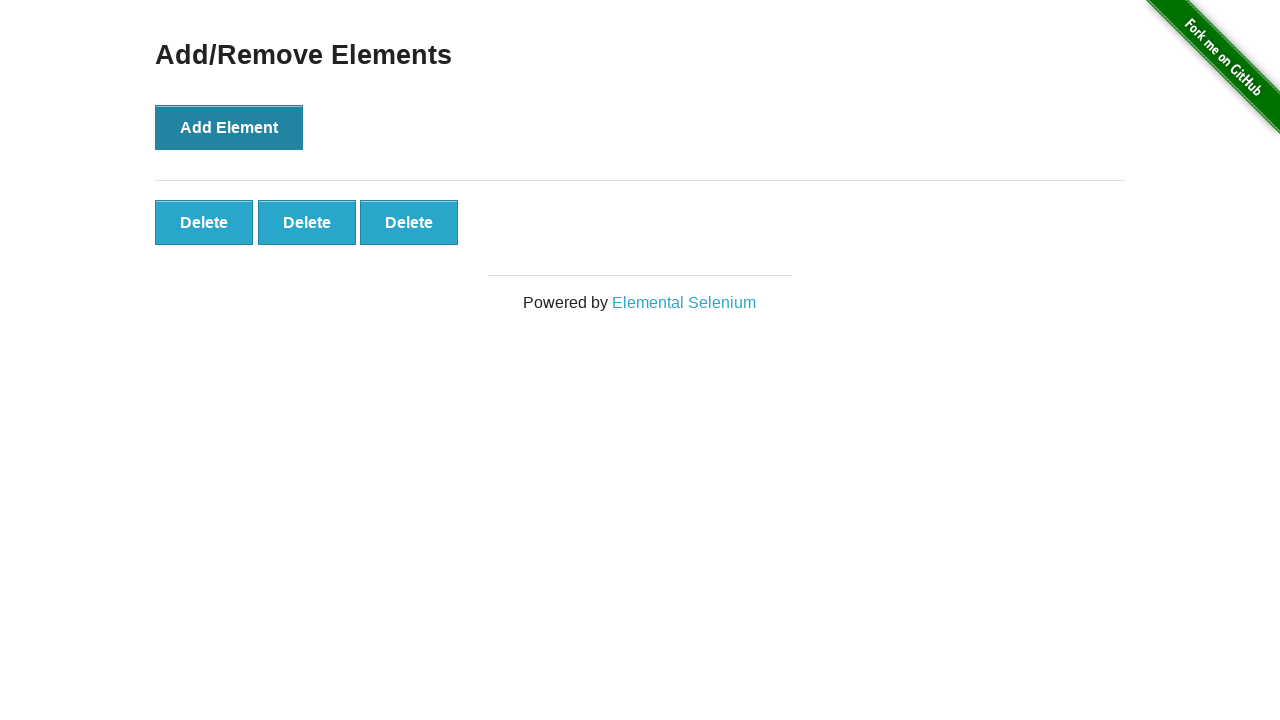

Clicked Add Element button (iteration 4) at (229, 127) on button[onclick='addElement()']
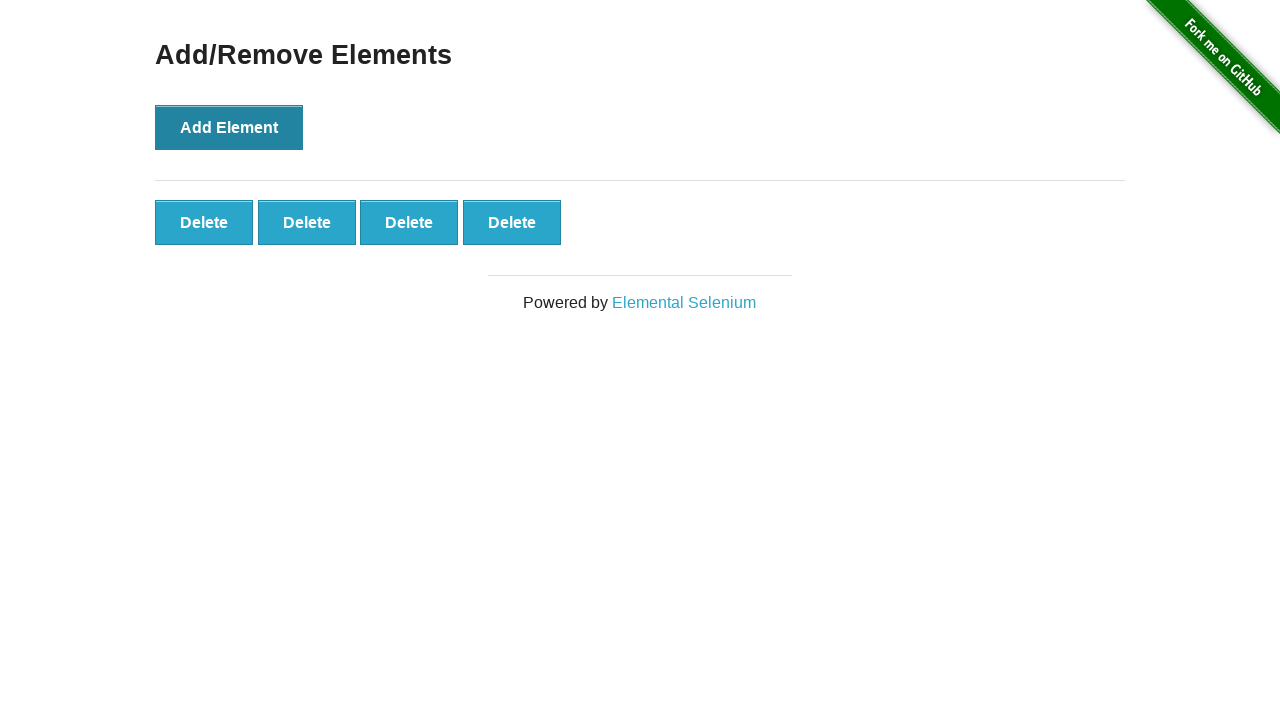

Clicked Add Element button (iteration 5) at (229, 127) on button[onclick='addElement()']
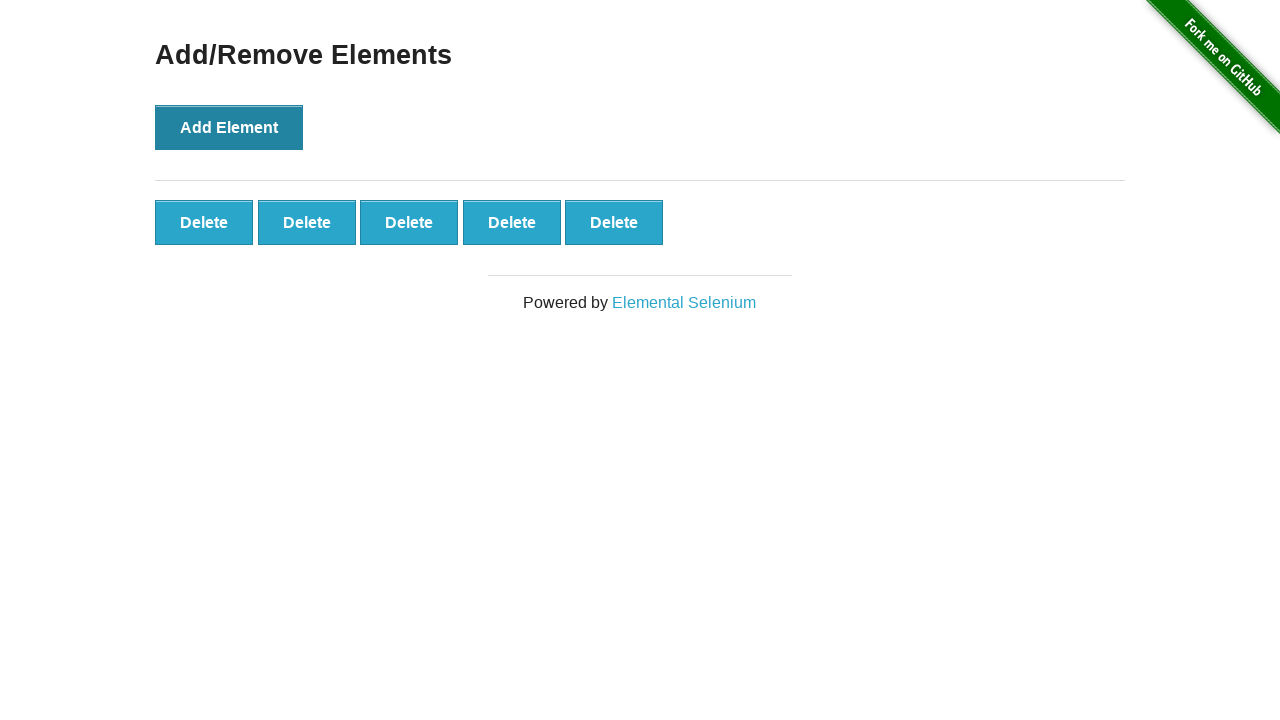

Clicked Add Element button (iteration 6) at (229, 127) on button[onclick='addElement()']
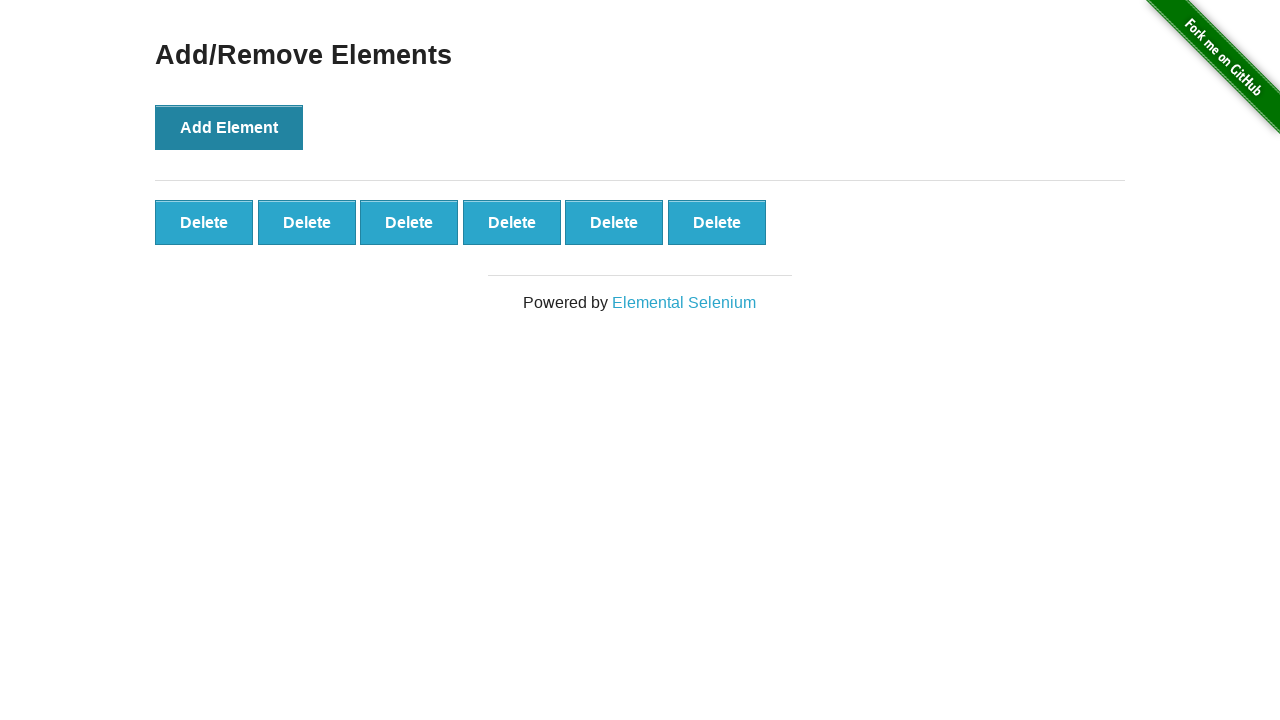

Clicked Add Element button (iteration 7) at (229, 127) on button[onclick='addElement()']
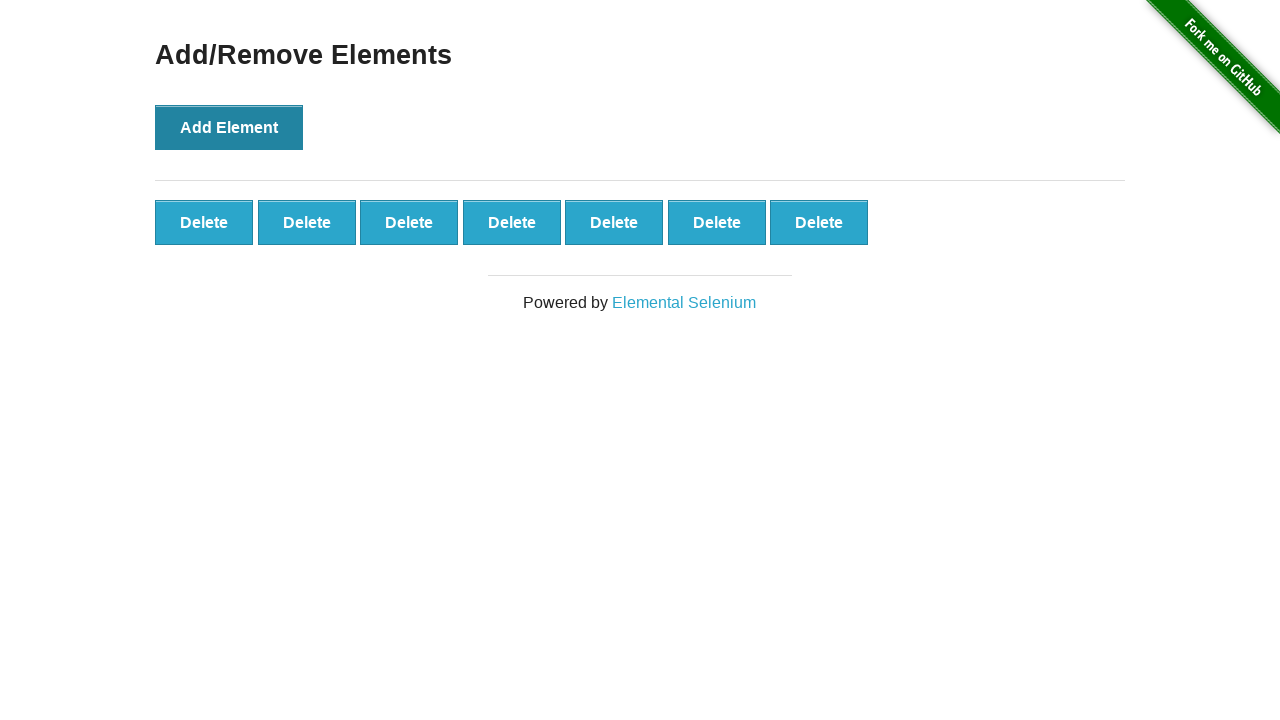

Verified remaining elements: 0 elements remain
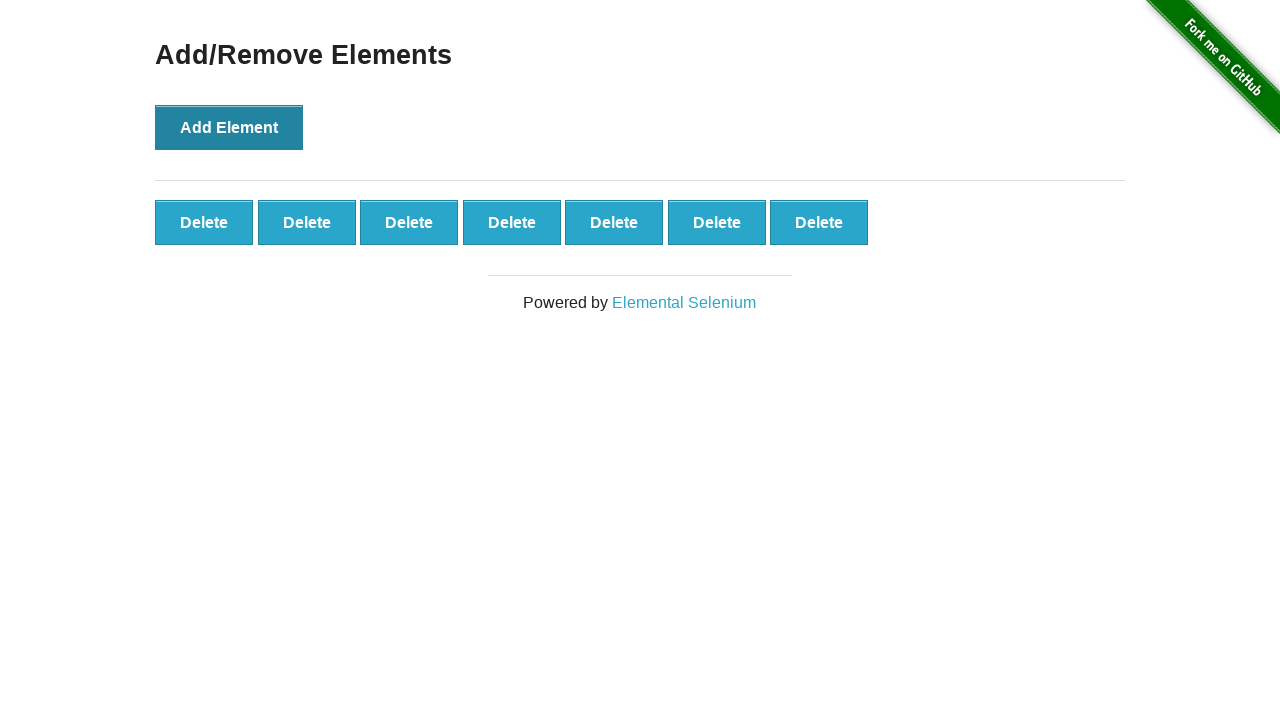

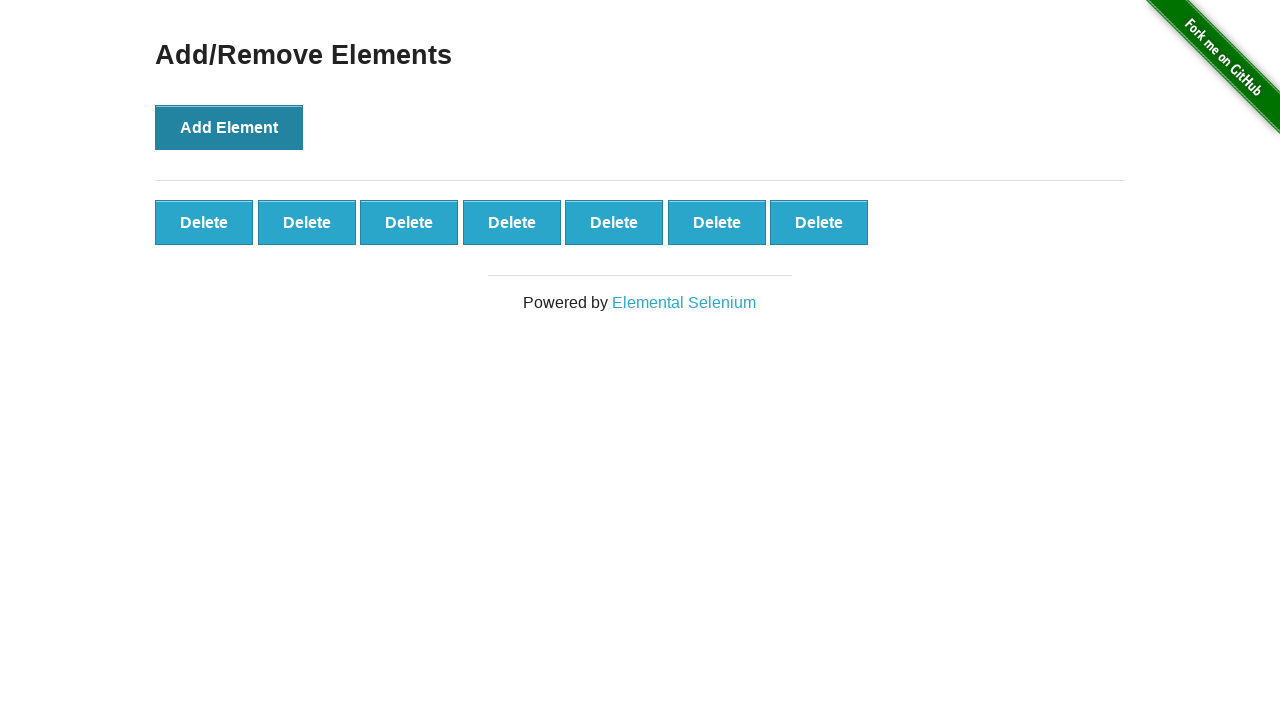